Tests simple form demo by entering text in an input field, clicking a button to display the text, and verifying the displayed message

Starting URL: https://www.lambdatest.com/selenium-playground/simple-form-demo

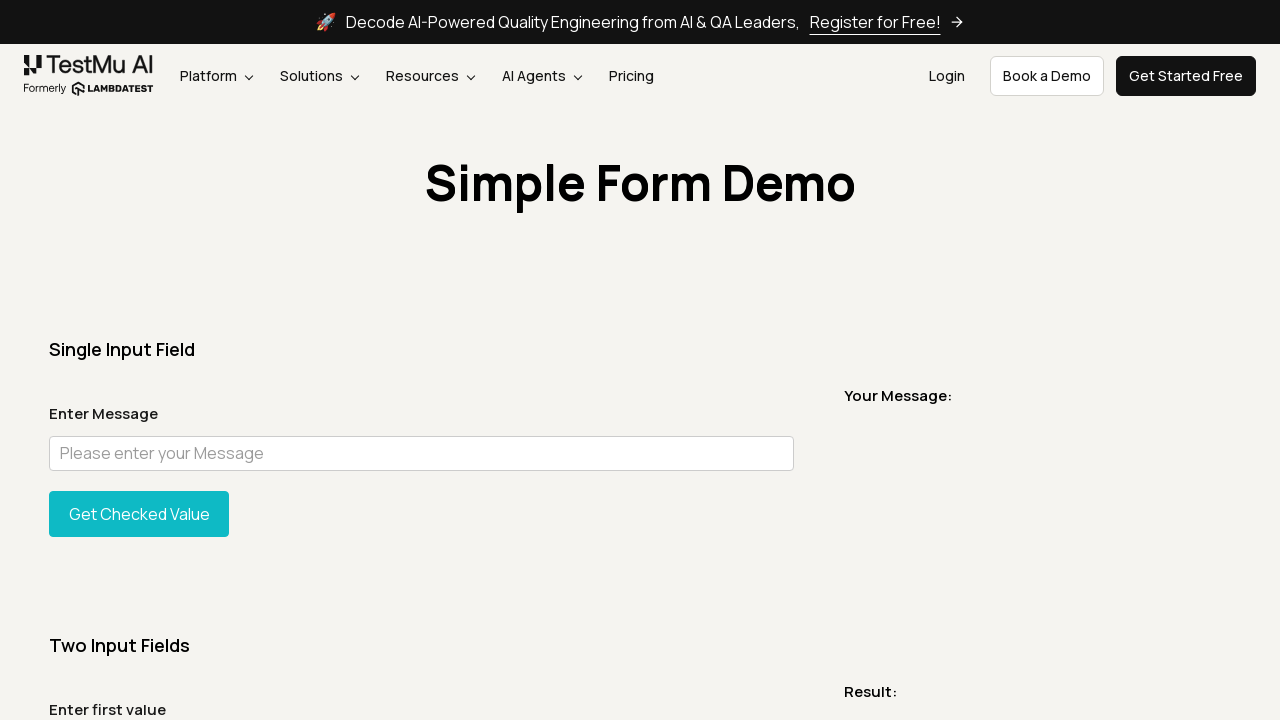

Entered 'My name is saurabh' in the user message input field on input#user-message
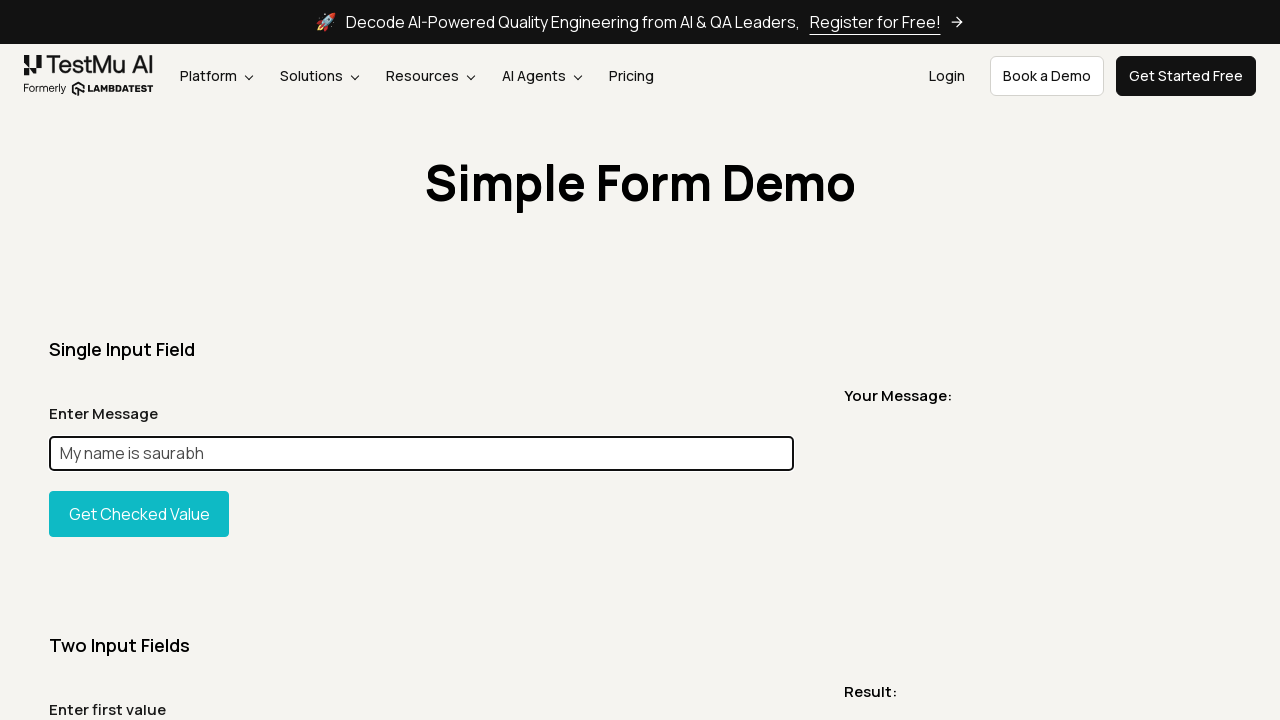

Clicked the 'Show Message' button at (139, 514) on #showInput
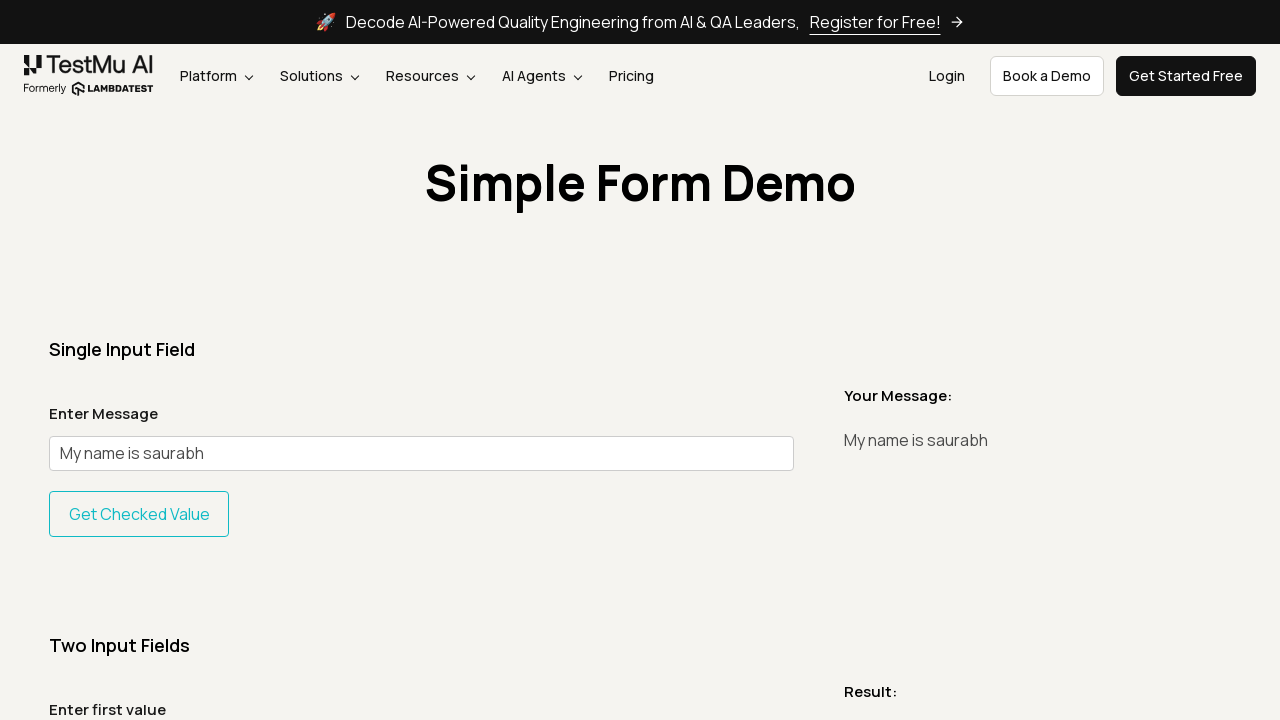

Message element appeared on the page
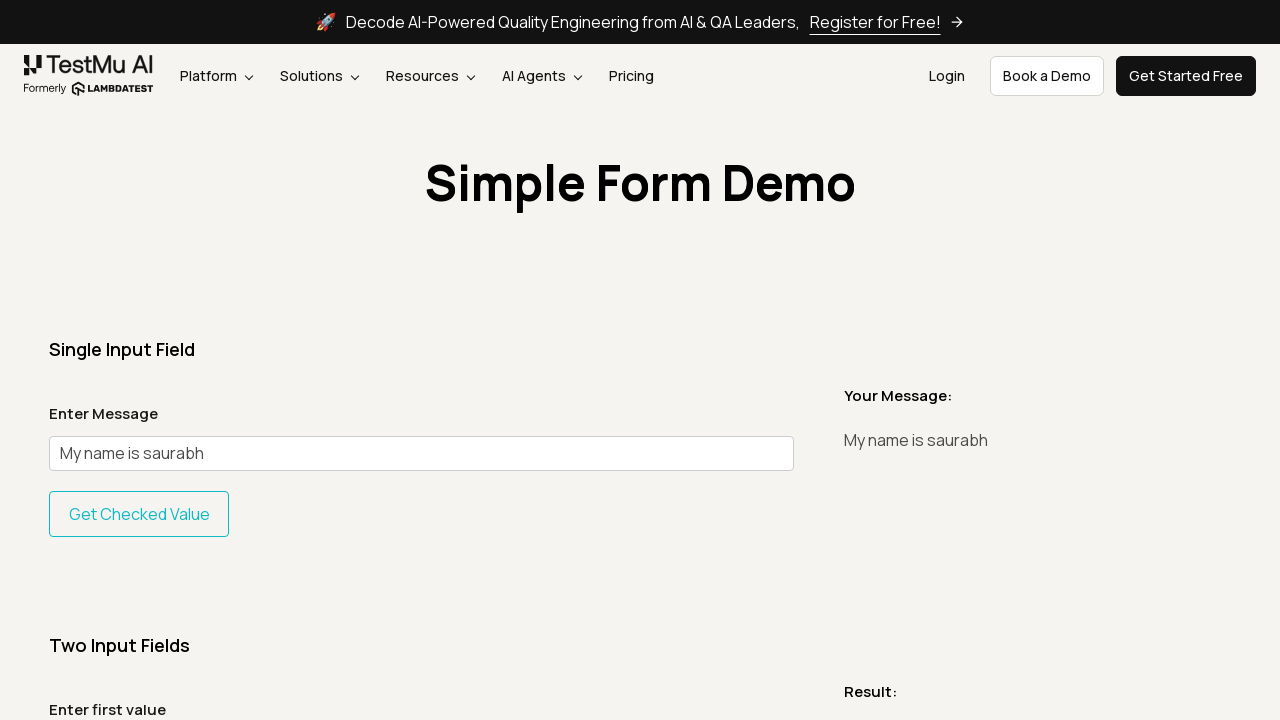

Verified that the displayed message matches the entered text
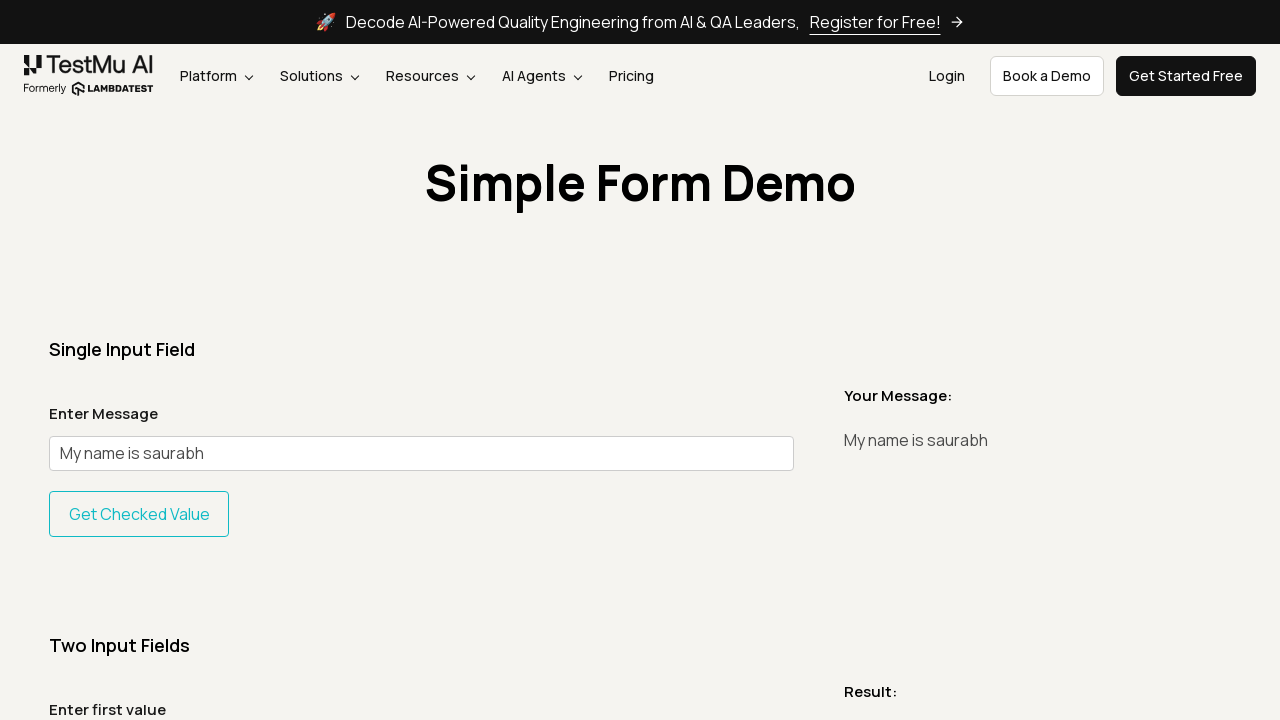

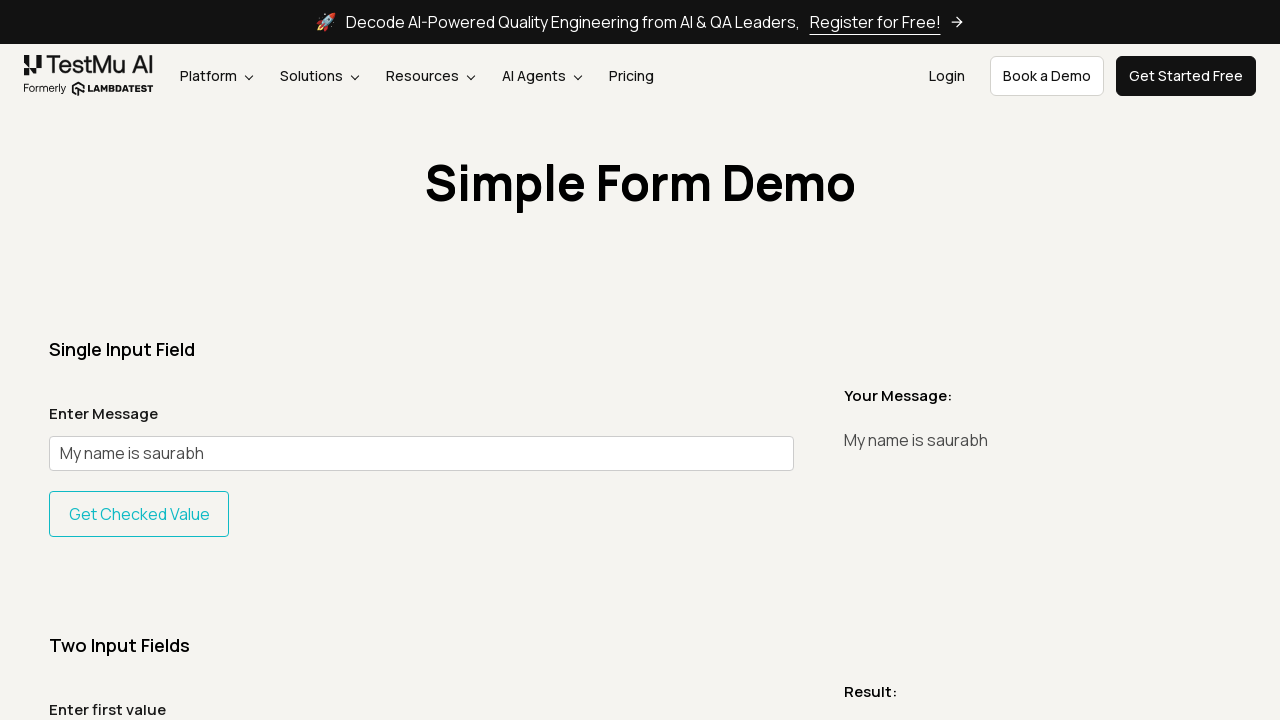